Tests the addition functionality of a calculator by entering two numbers and clicking the sum button, then verifying the result

Starting URL: http://antoniotrindade.com.br/treinoautomacao/desafiosoma.html

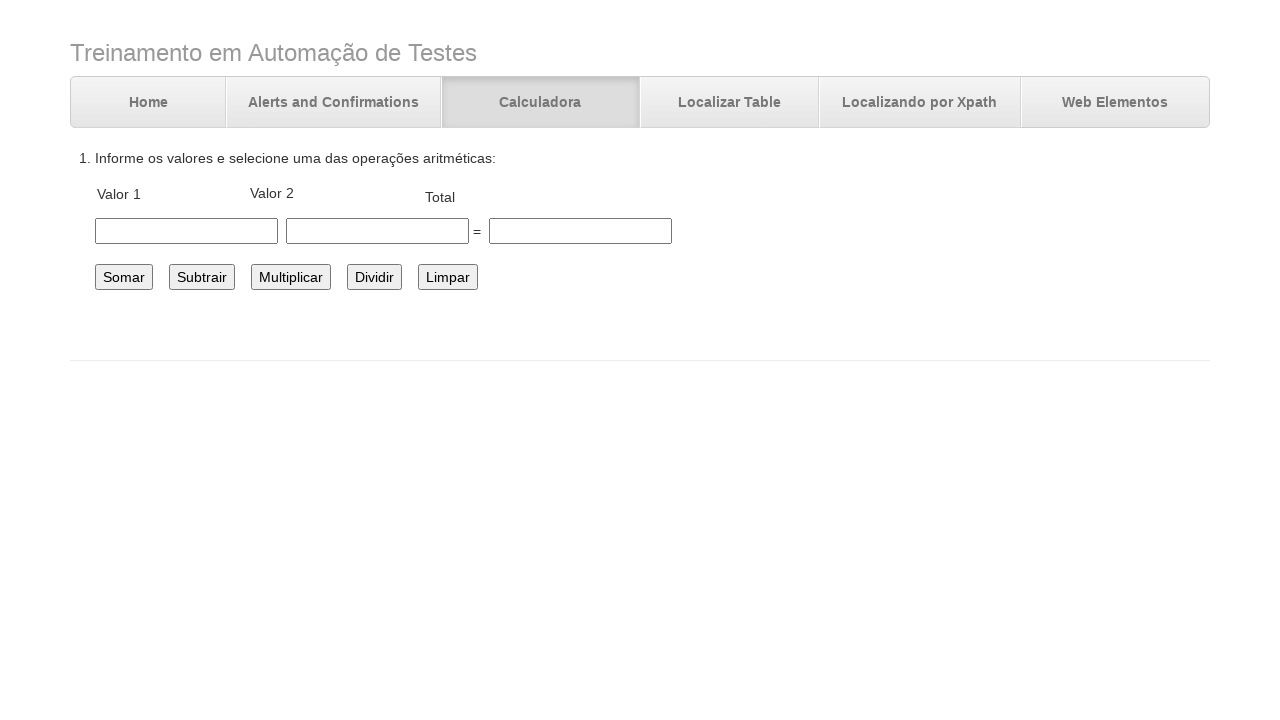

Filled first number field with 7 on #number1
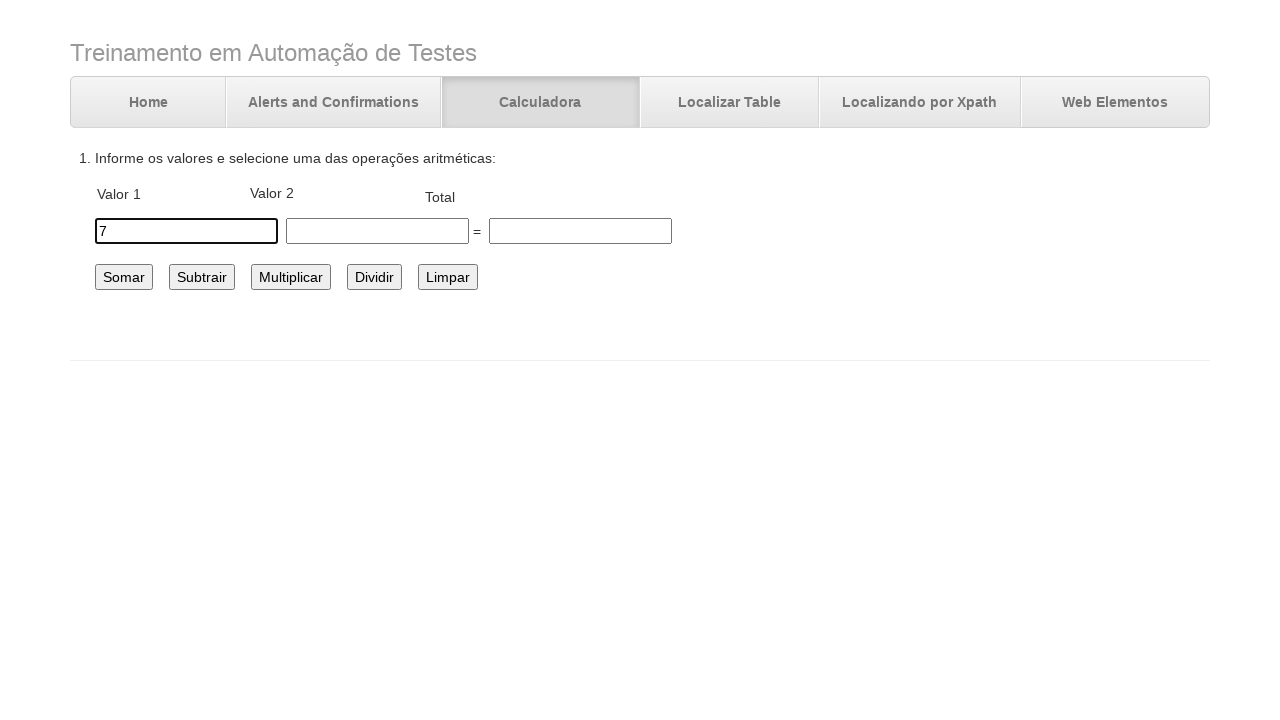

Filled second number field with 13 on #number2
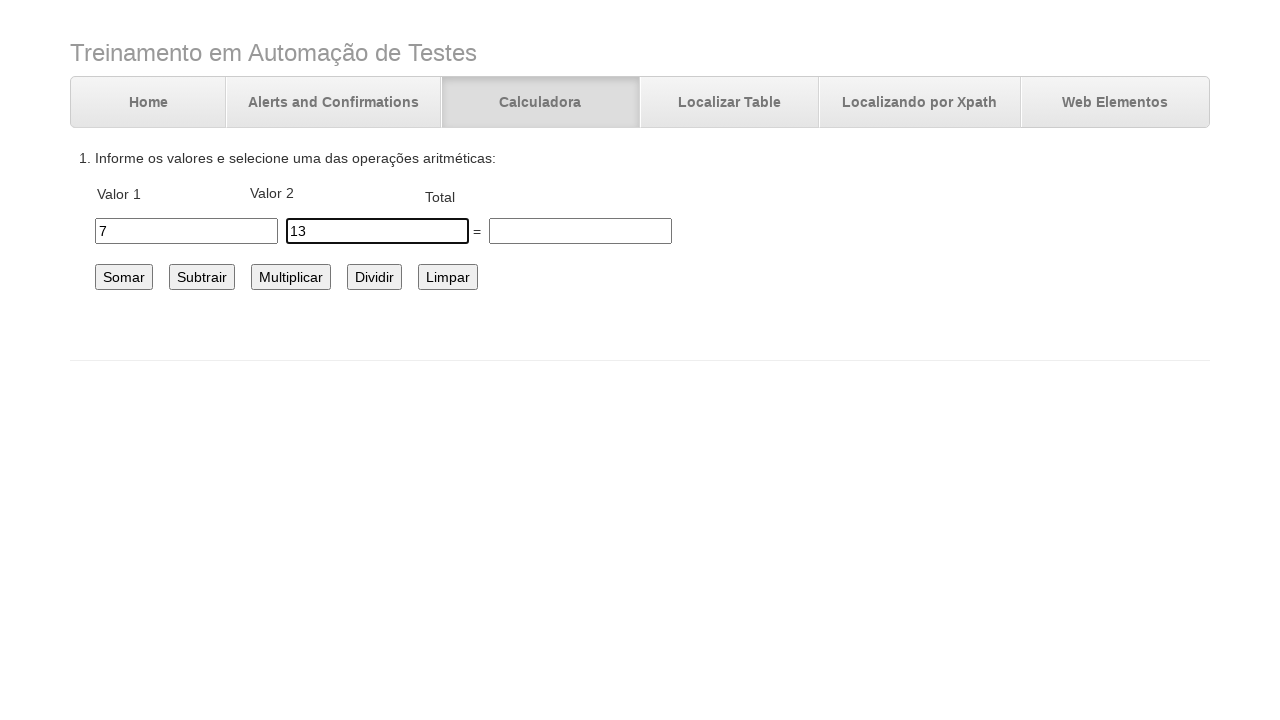

Clicked the sum button to calculate total at (124, 277) on #somar
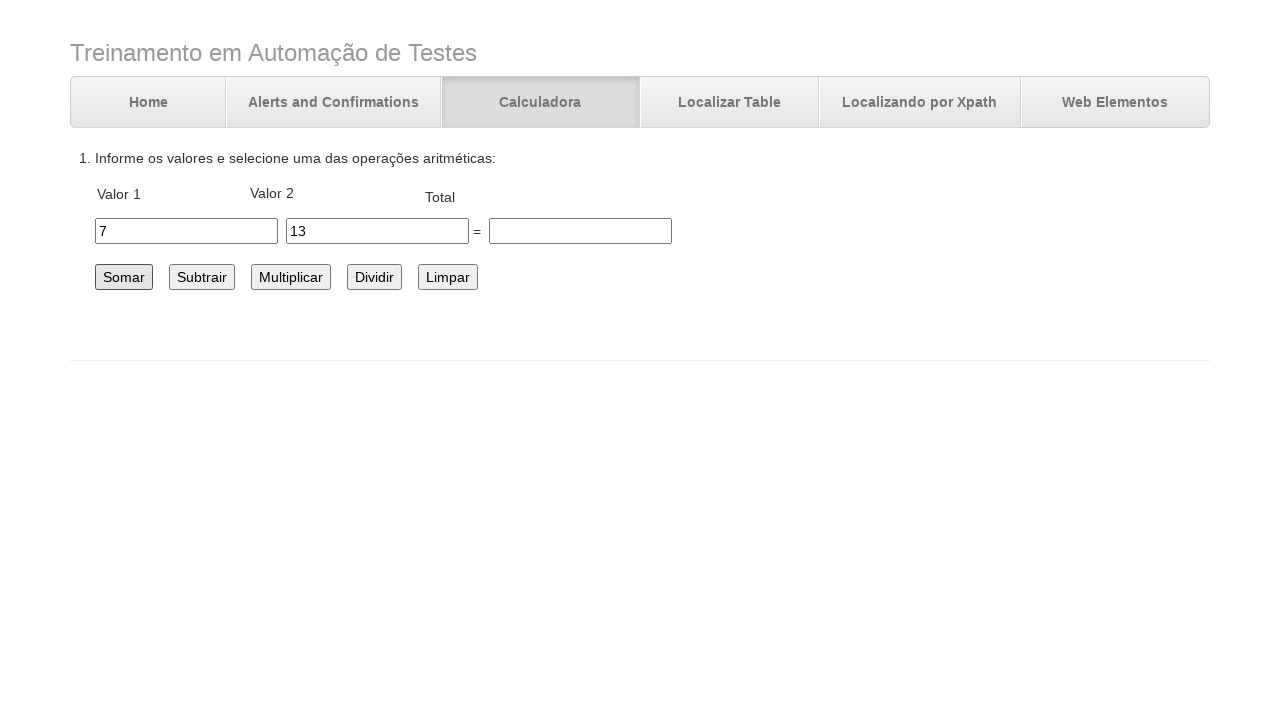

Verified that the result equals 20
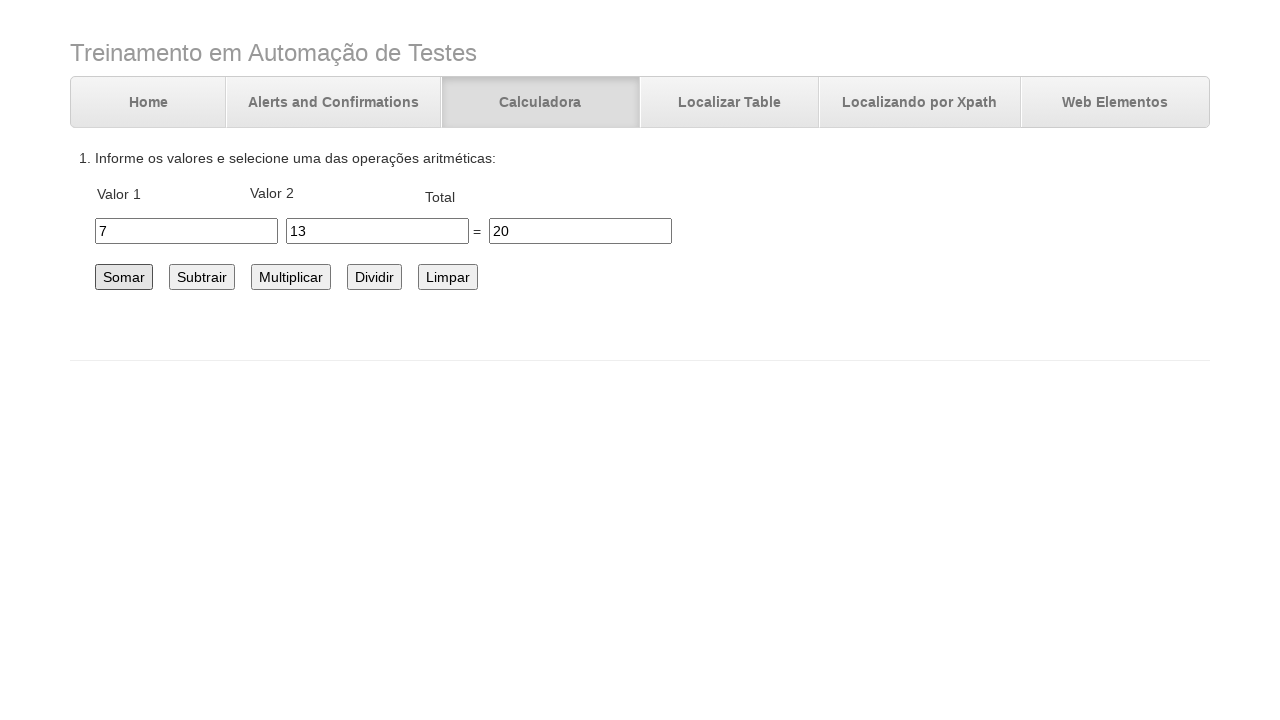

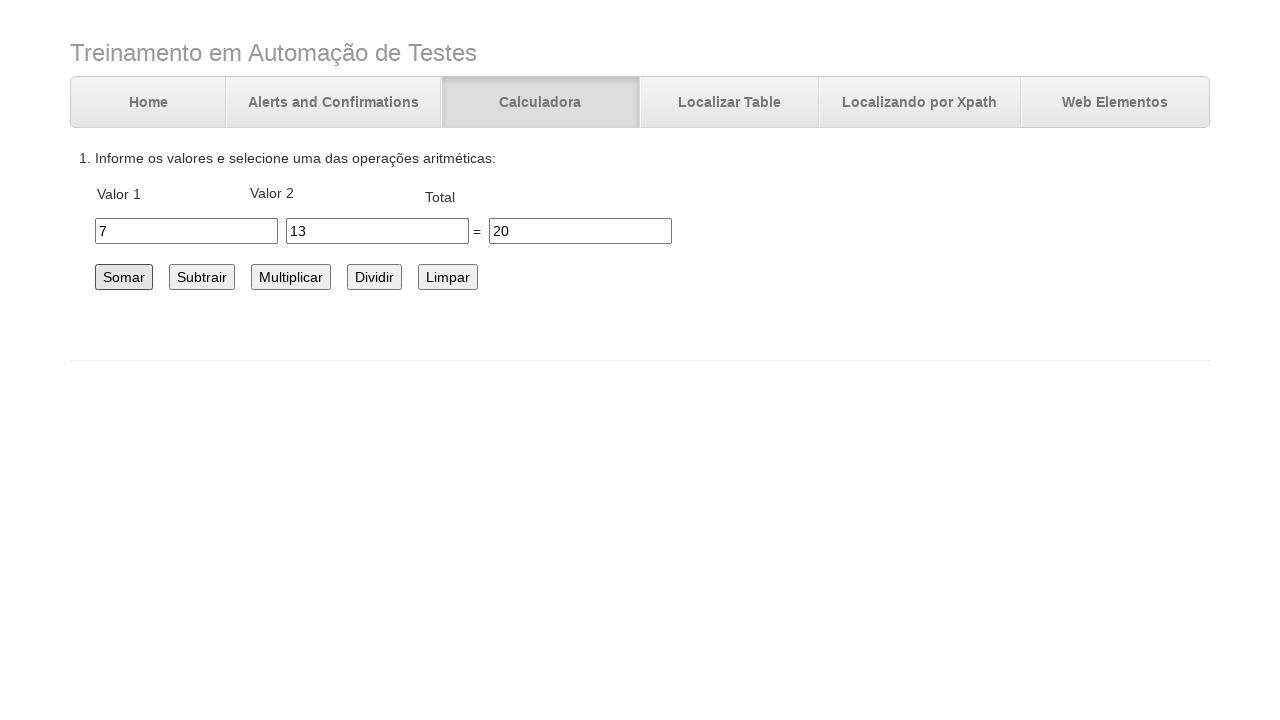